Adds multiple products to cart by searching for specific product names and clicking their add to cart buttons

Starting URL: https://rahulshettyacademy.com/seleniumPractise/#/

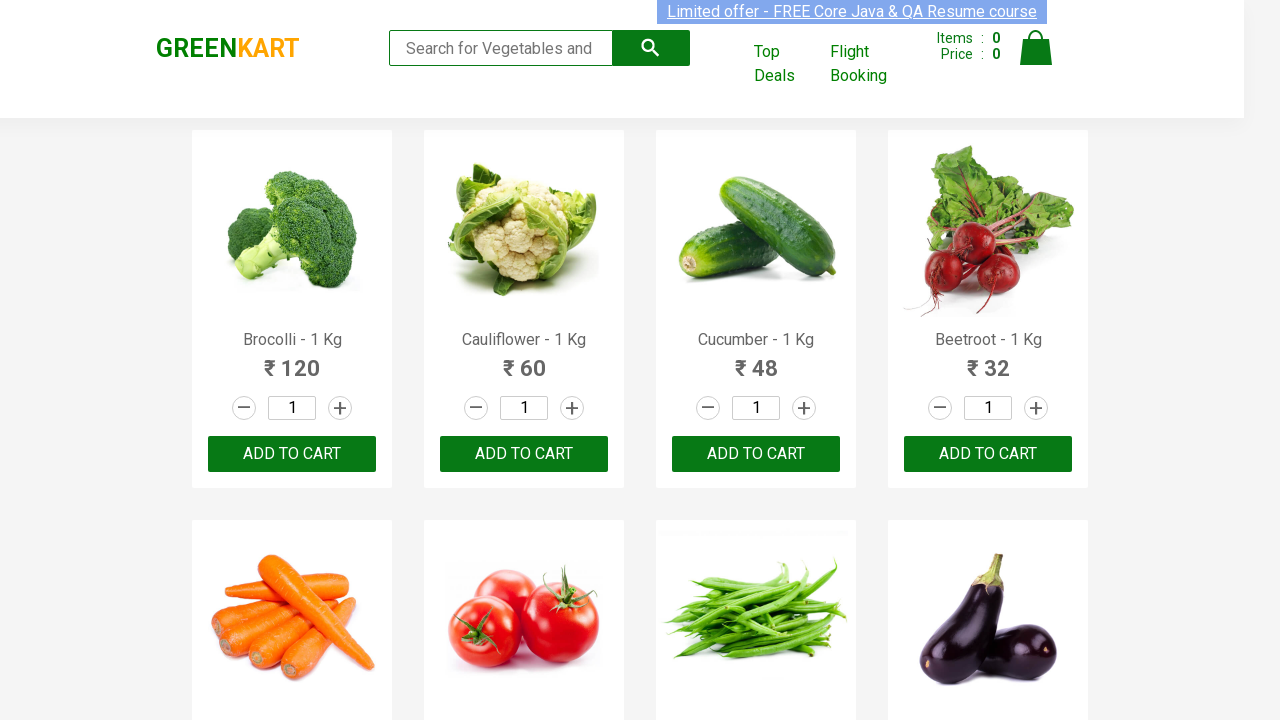

Waited for product names to load on the page
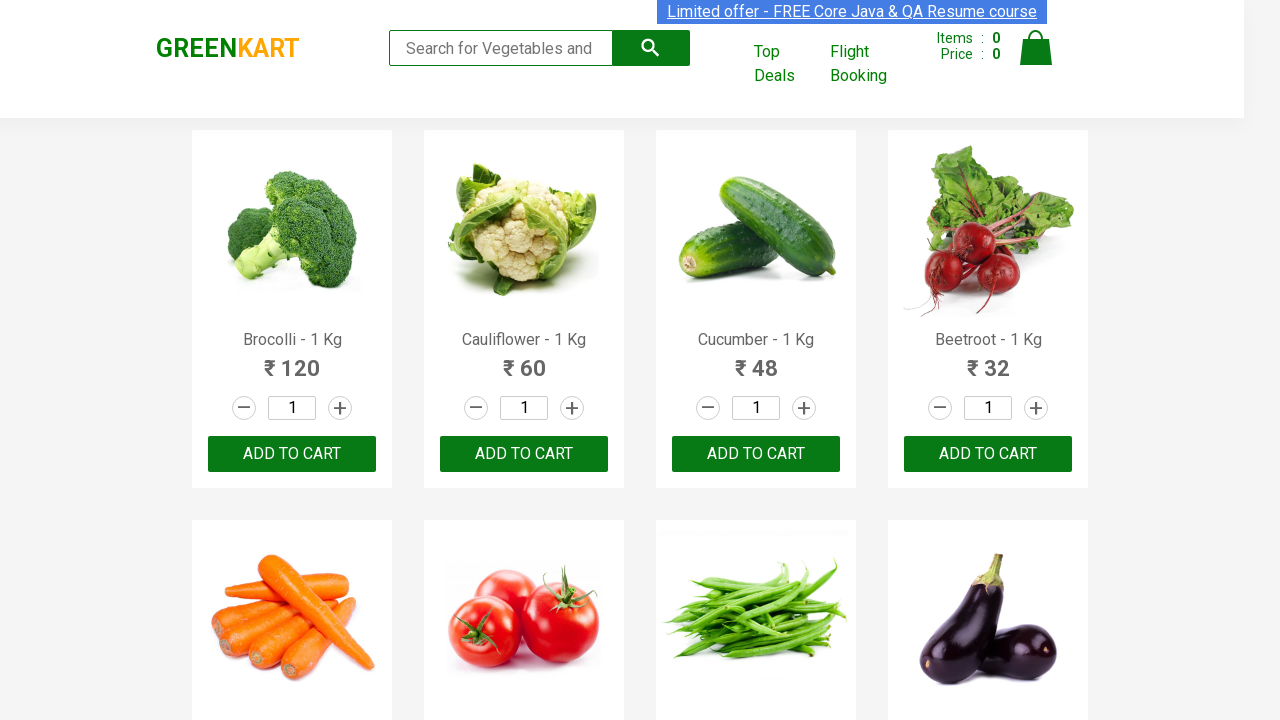

Defined list of items to add to cart: Cucumber, Brocolli, Tomato, Beans
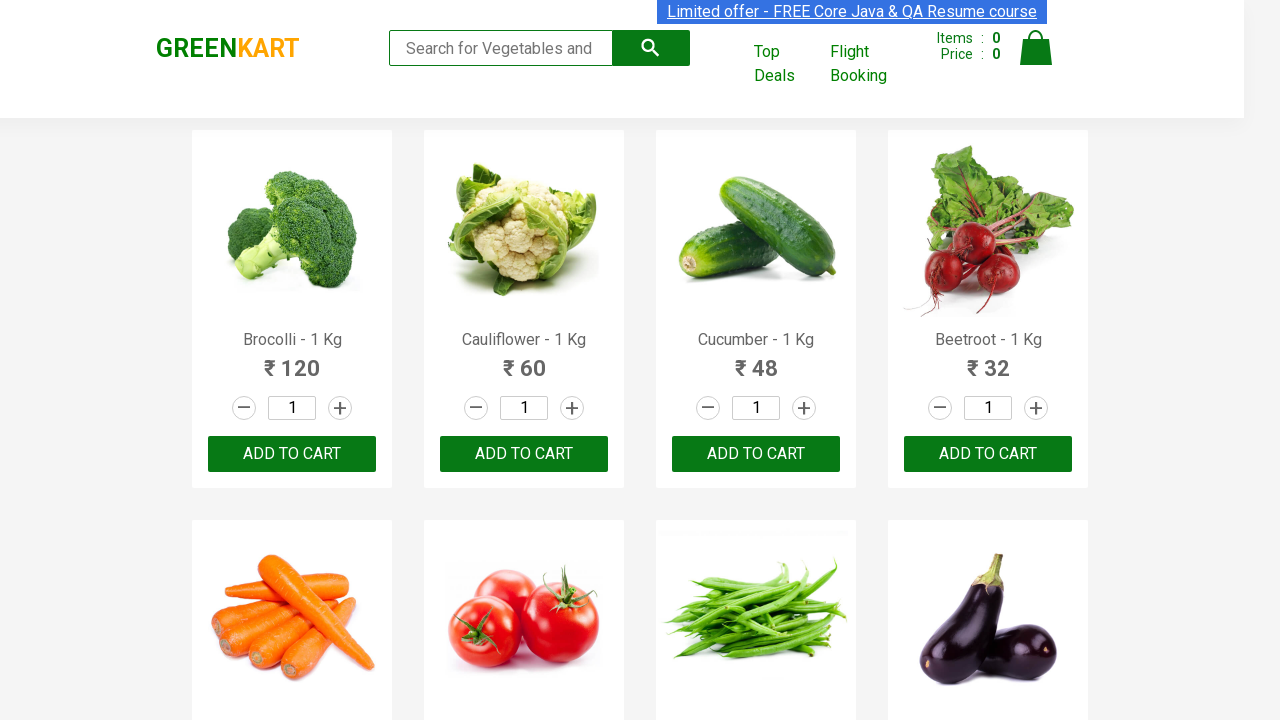

Retrieved all product names from the page
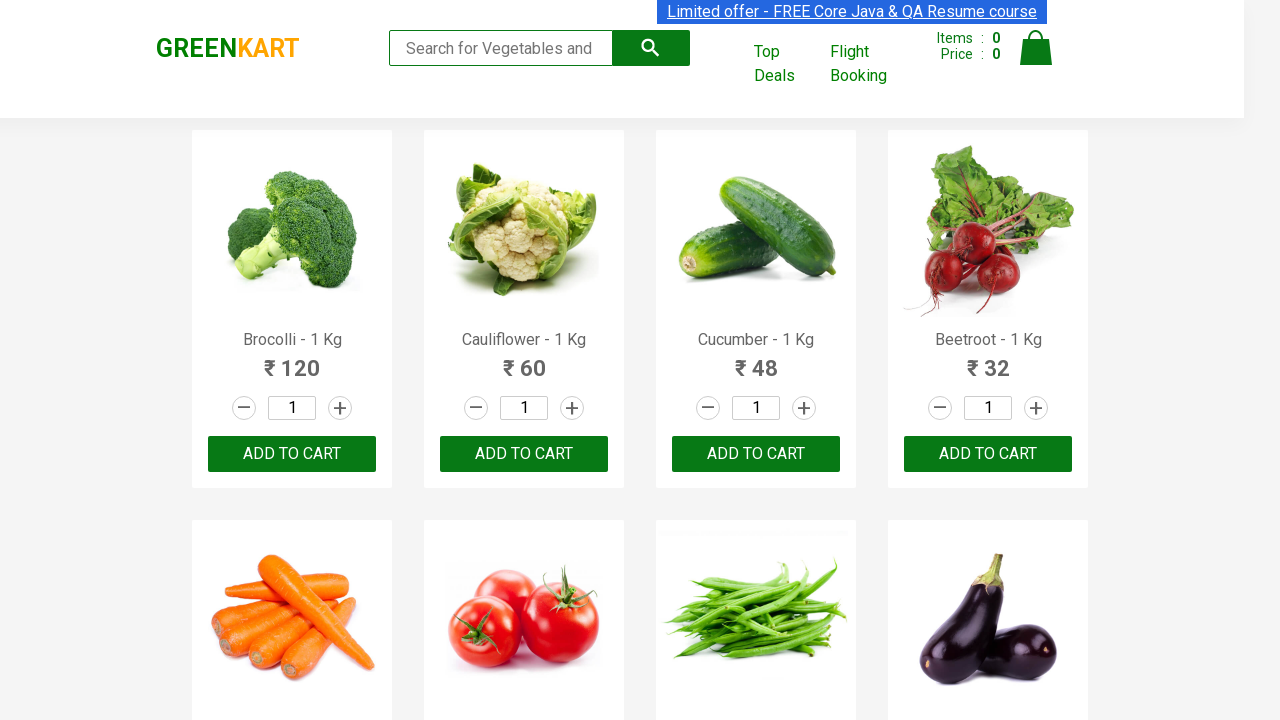

Retrieved all add to cart buttons from the page
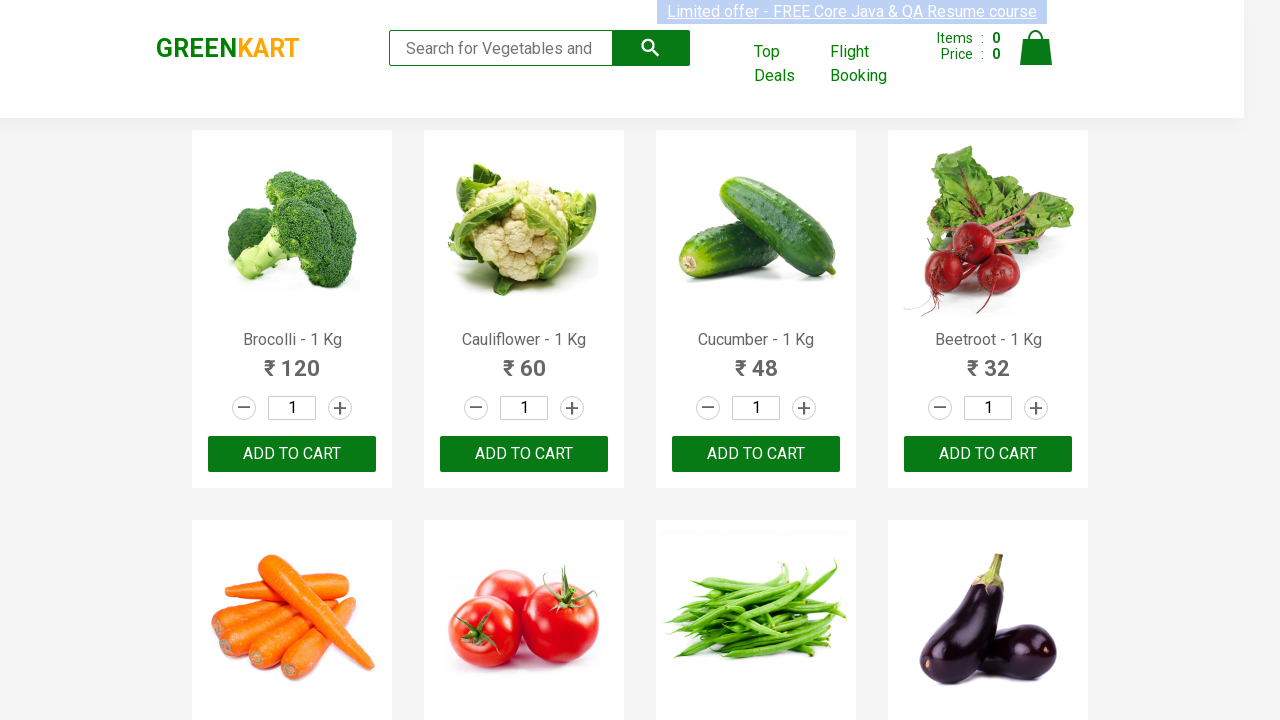

Clicked add to cart button for product: Brocolli at (292, 454) on div.product-action button >> nth=0
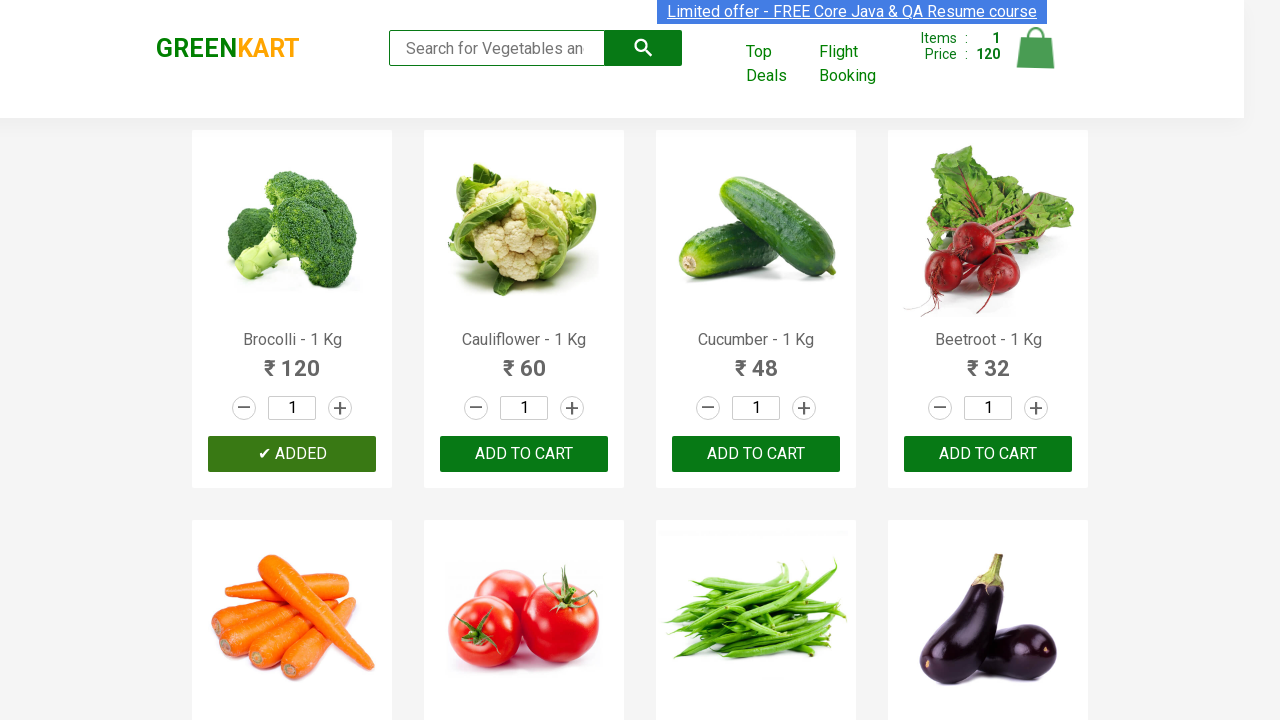

Clicked add to cart button for product: Cucumber at (756, 454) on div.product-action button >> nth=2
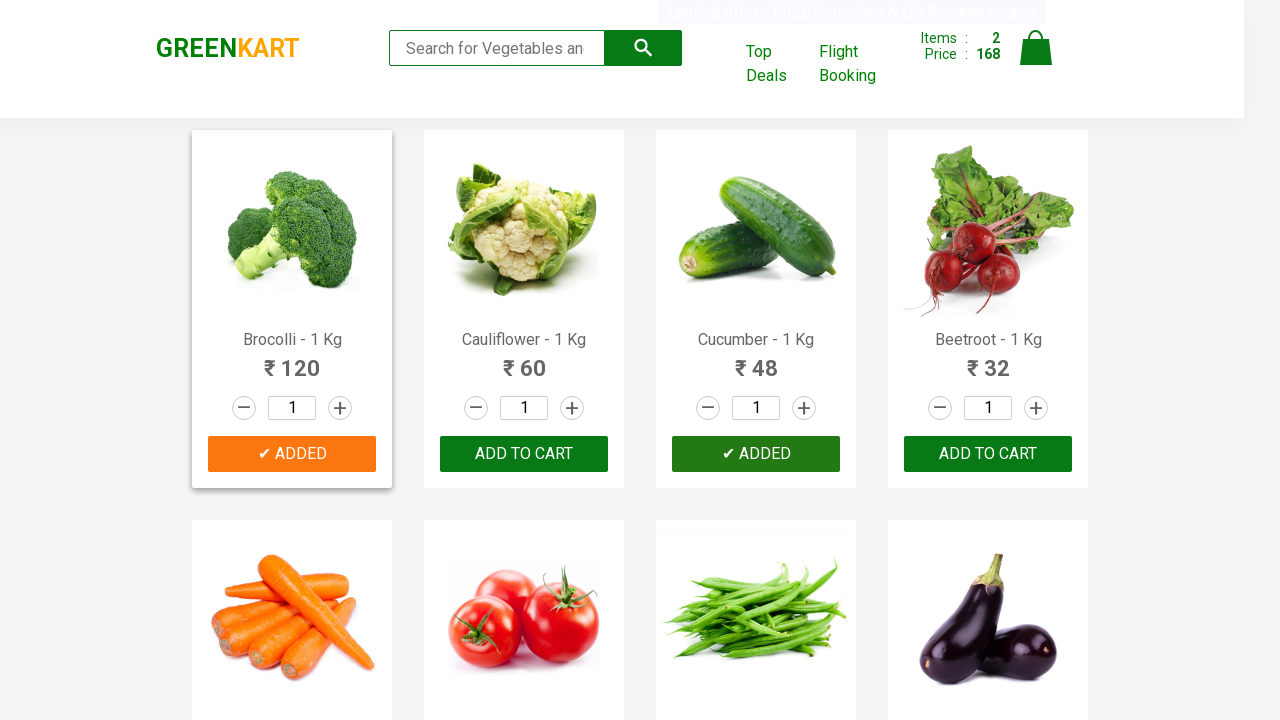

Clicked add to cart button for product: Tomato at (524, 360) on div.product-action button >> nth=5
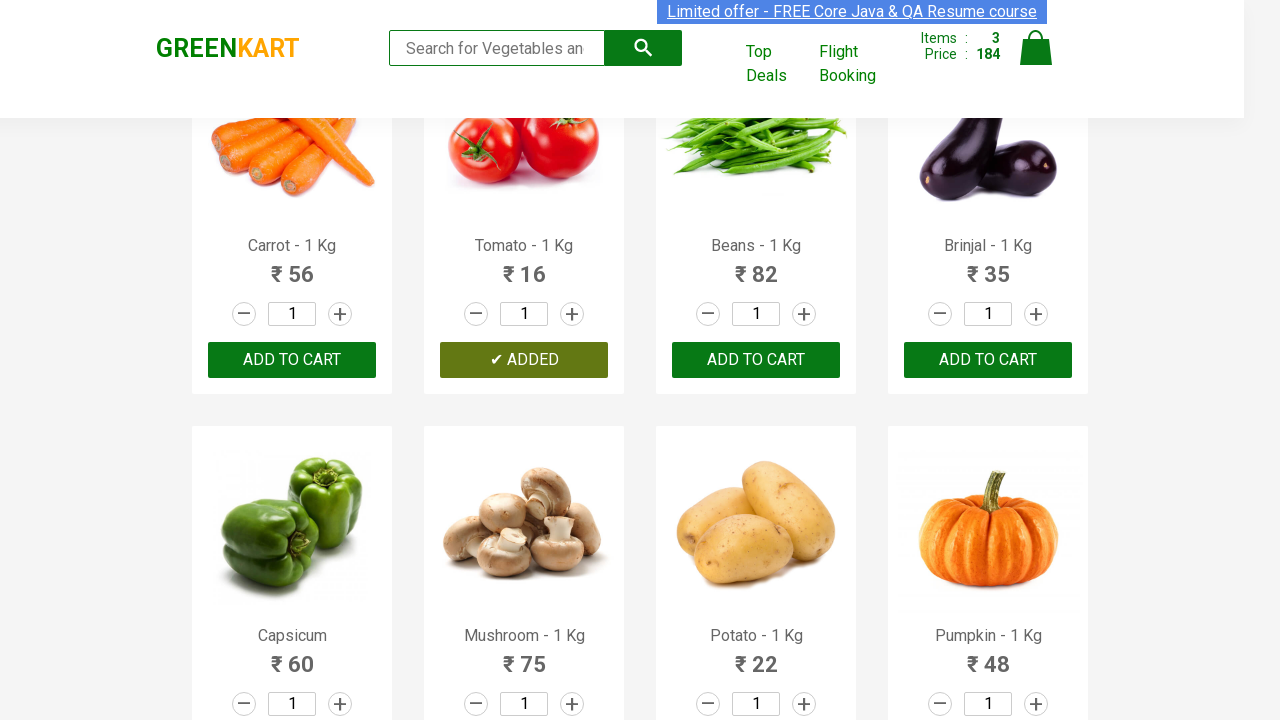

Clicked add to cart button for product: Beans at (756, 360) on div.product-action button >> nth=6
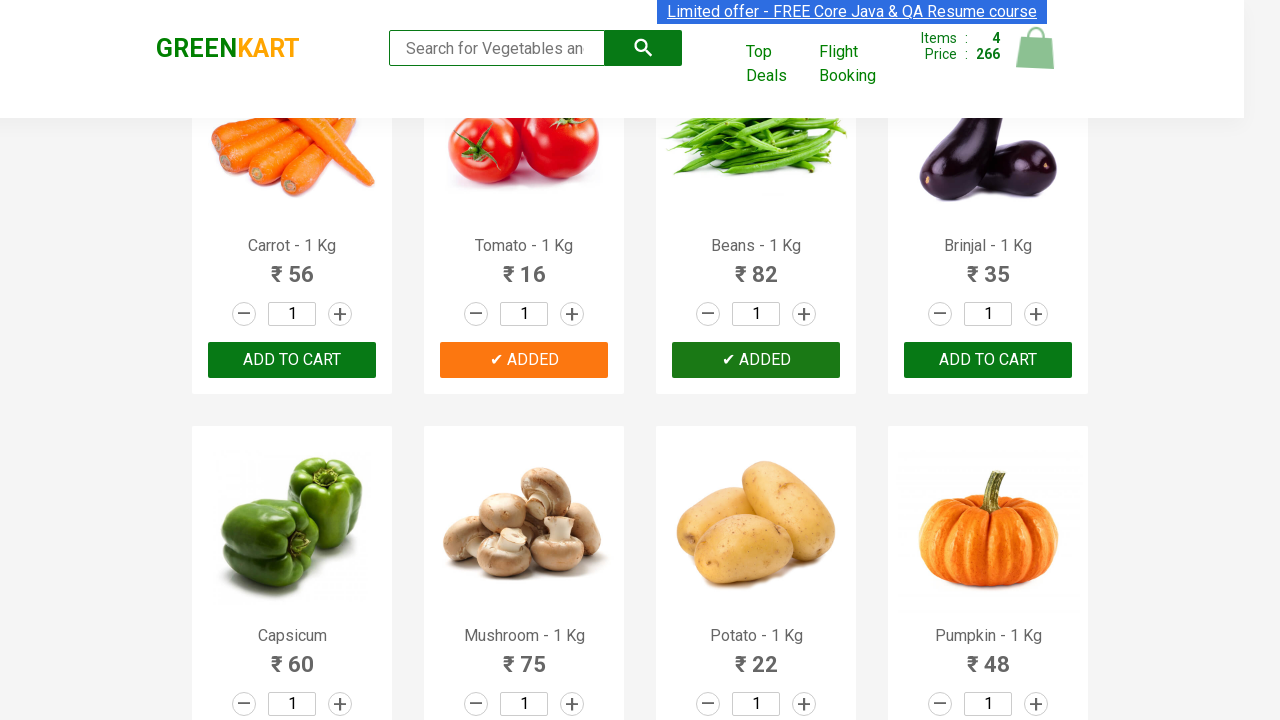

All required items have been added to cart
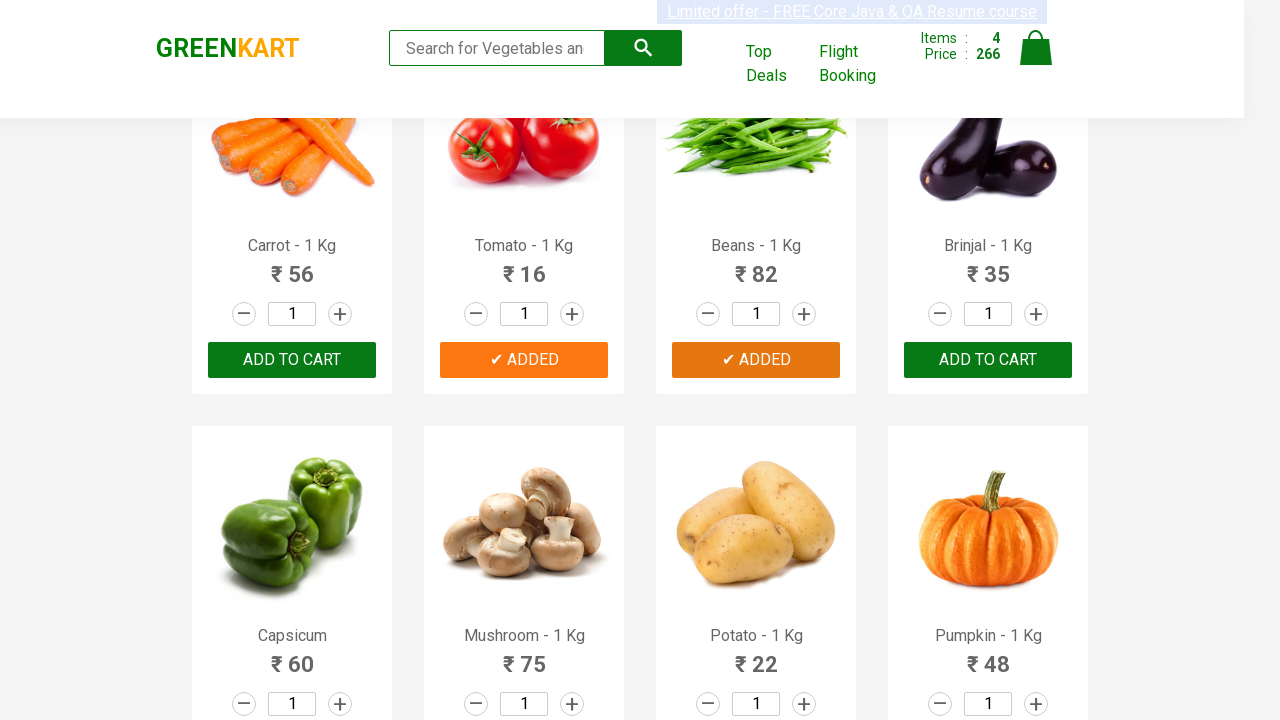

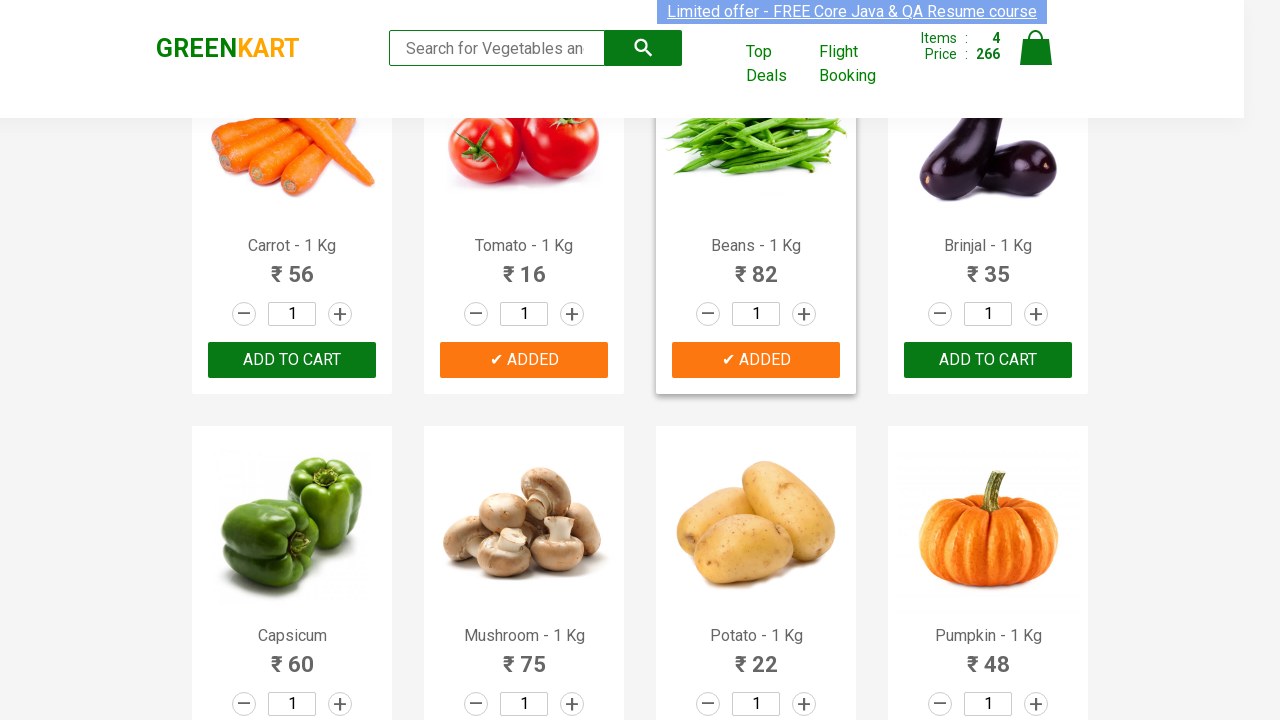